Navigates to the PROS Lab website and verifies the page loads by checking the title

Starting URL: http://pros.unicam.it/

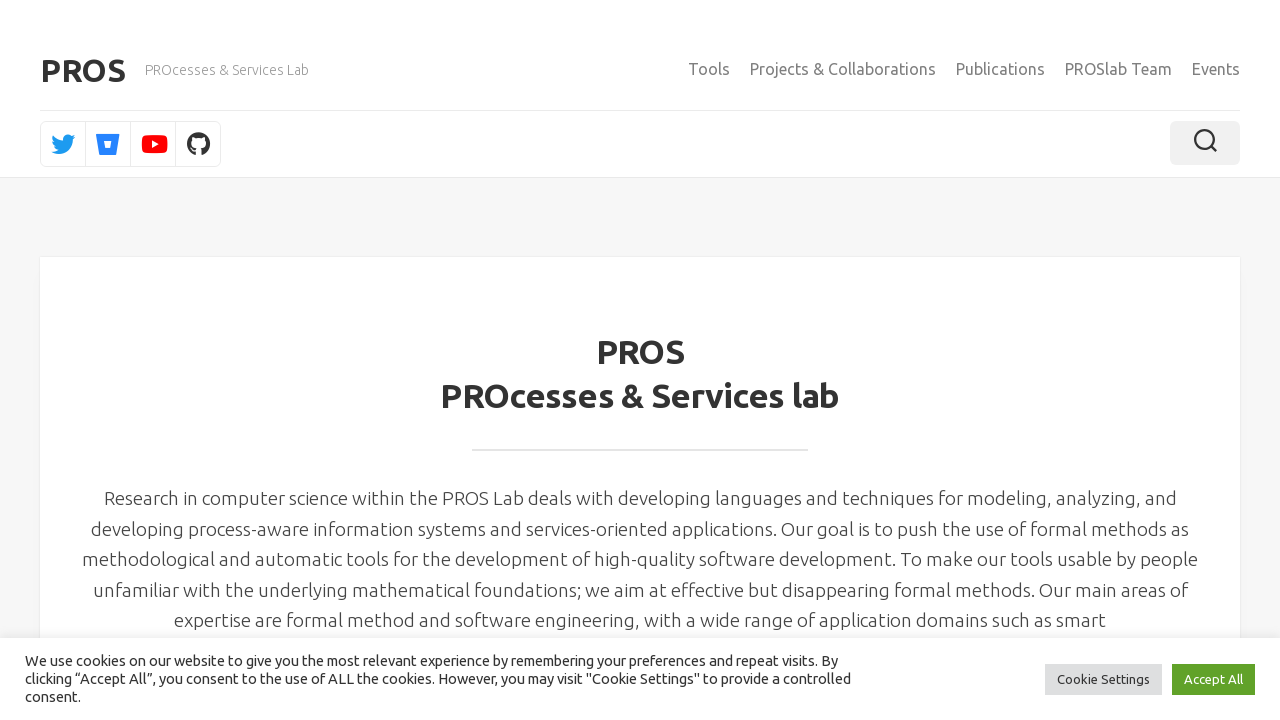

Set viewport size to 1920x1080
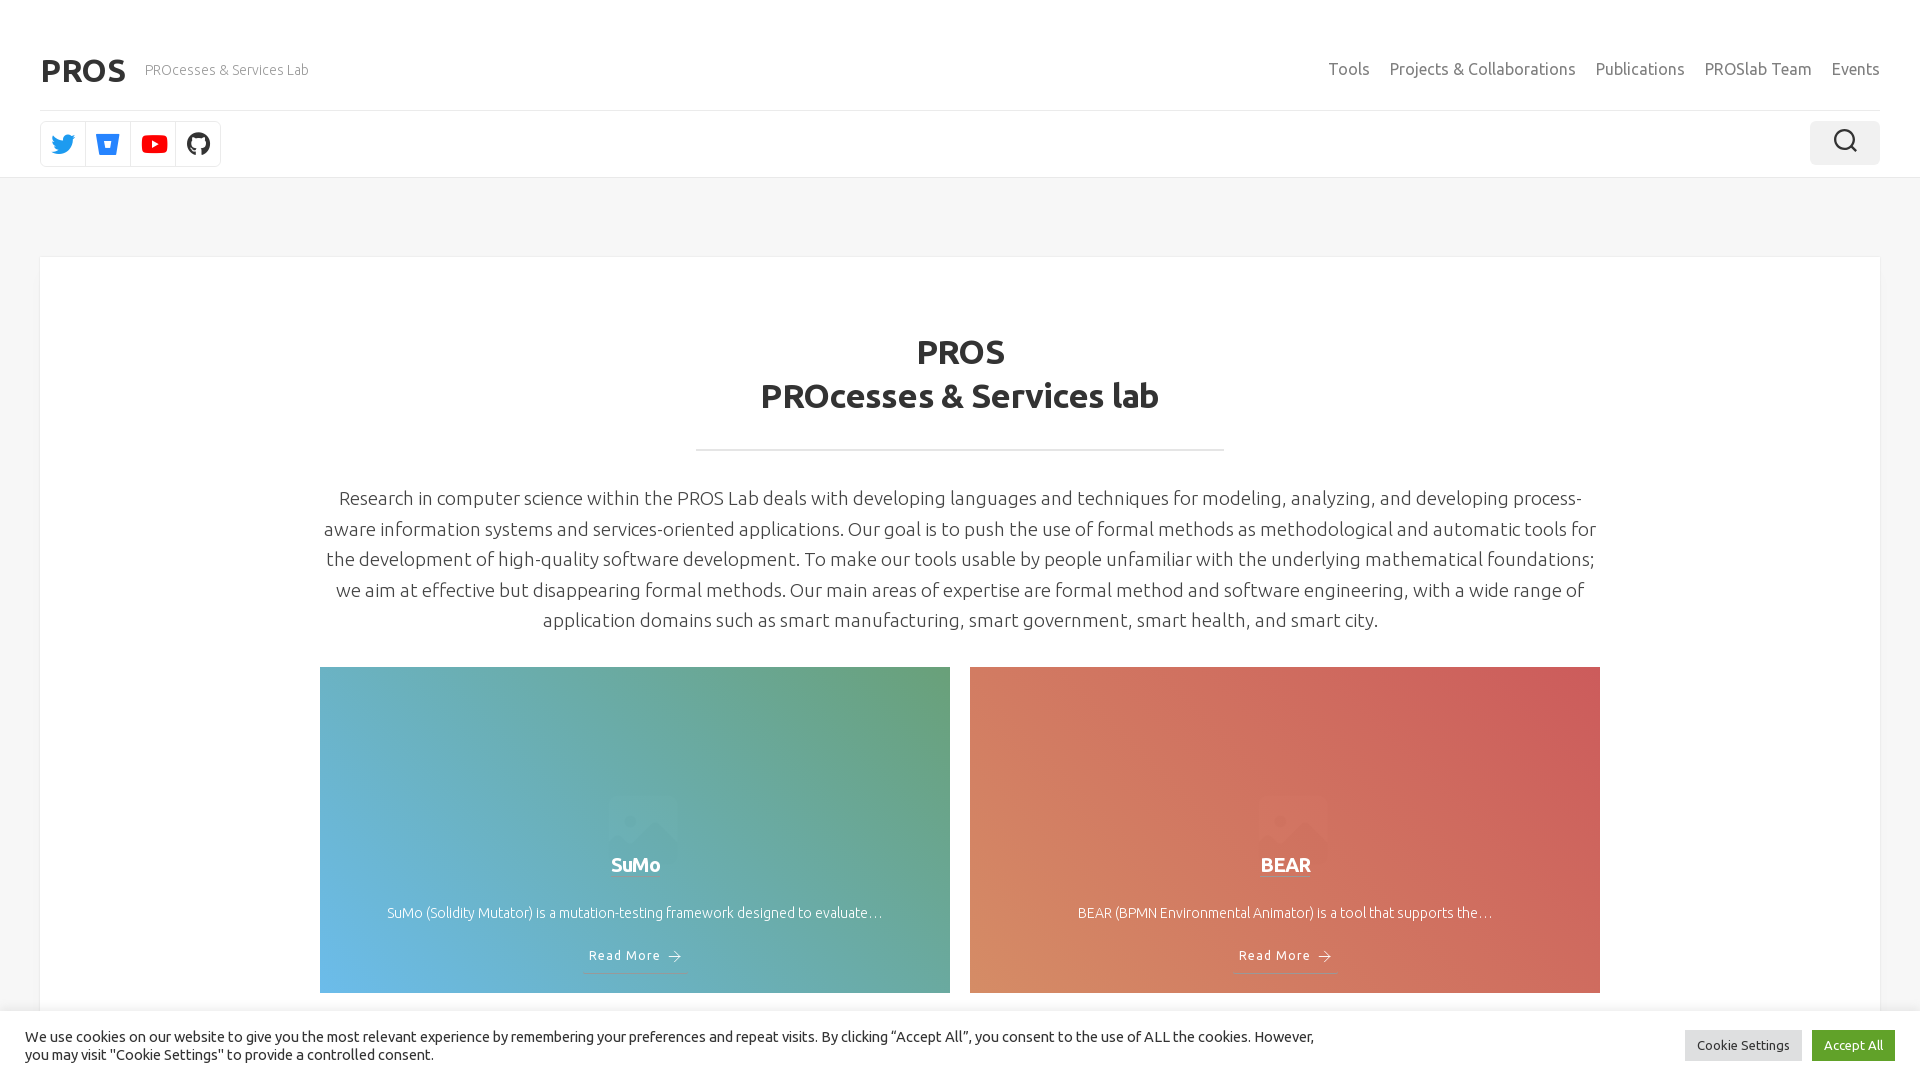

Page loaded - DOM content ready
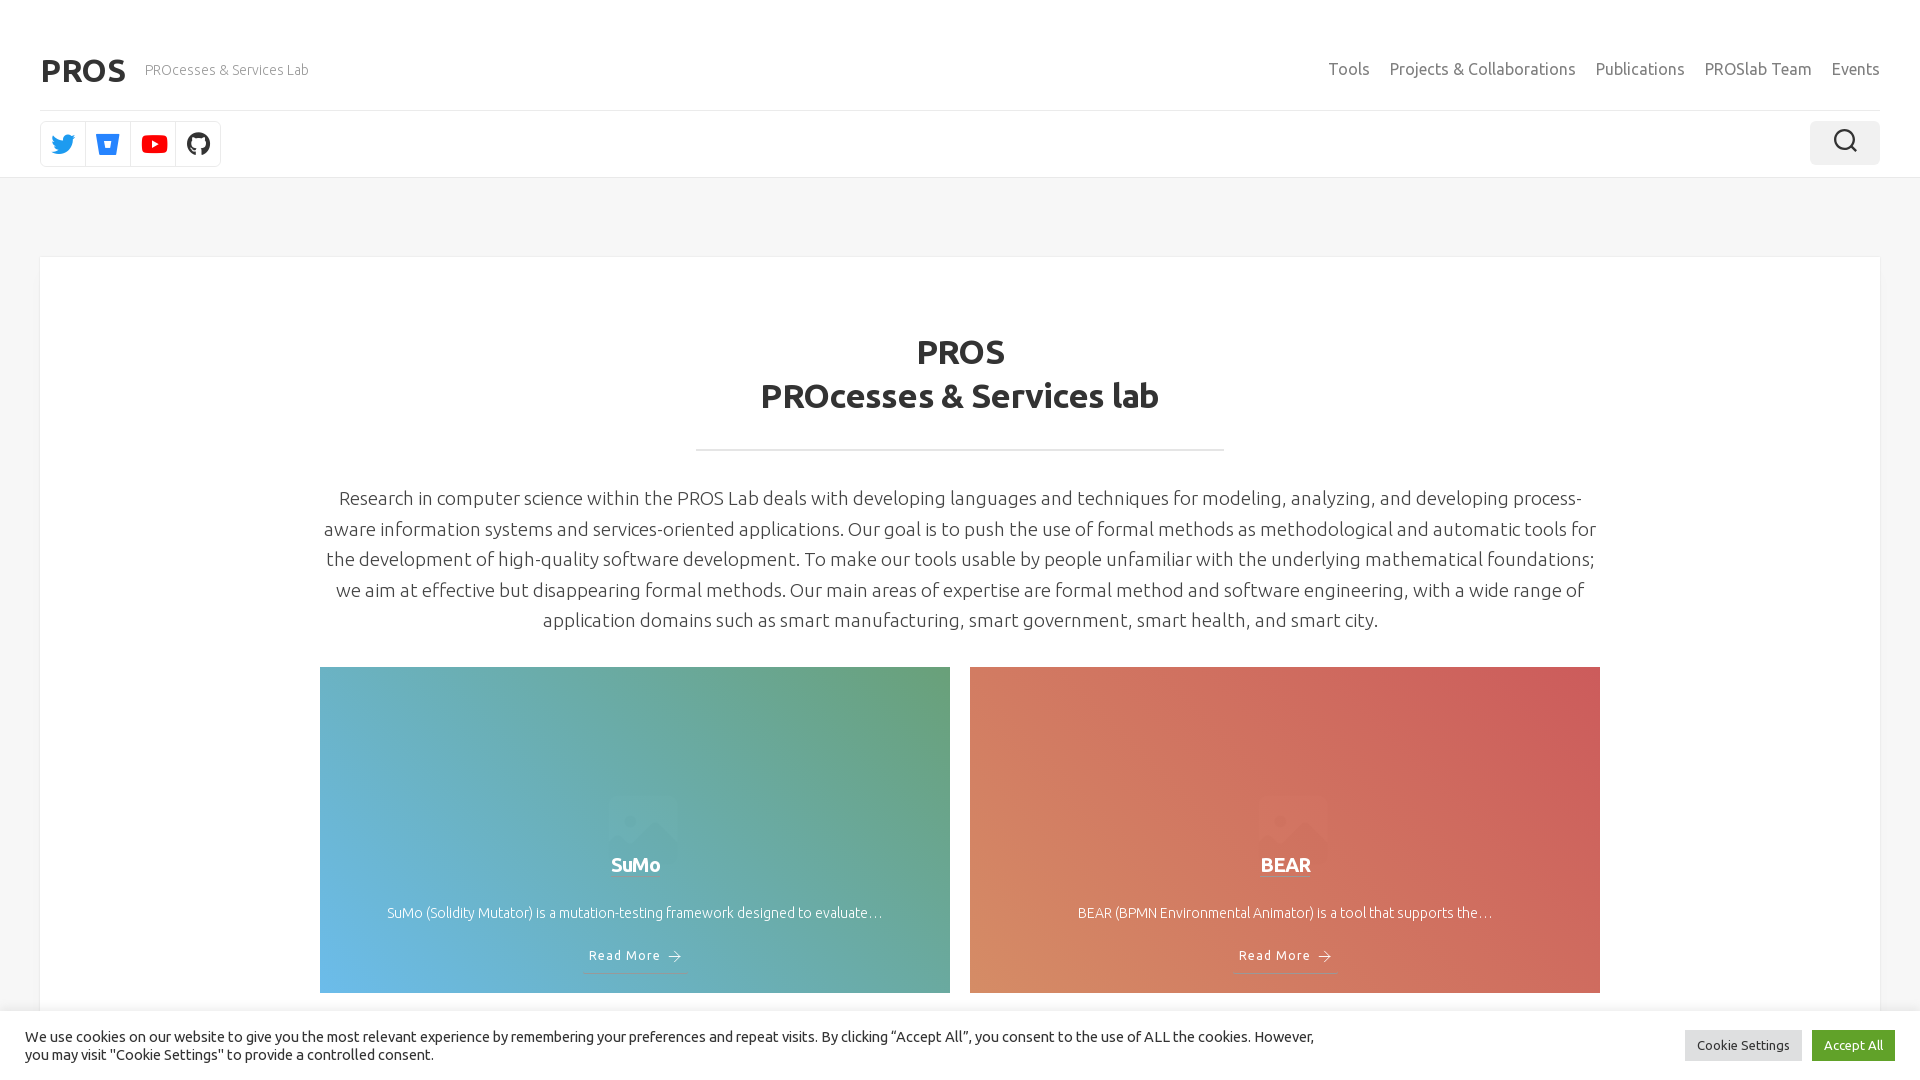

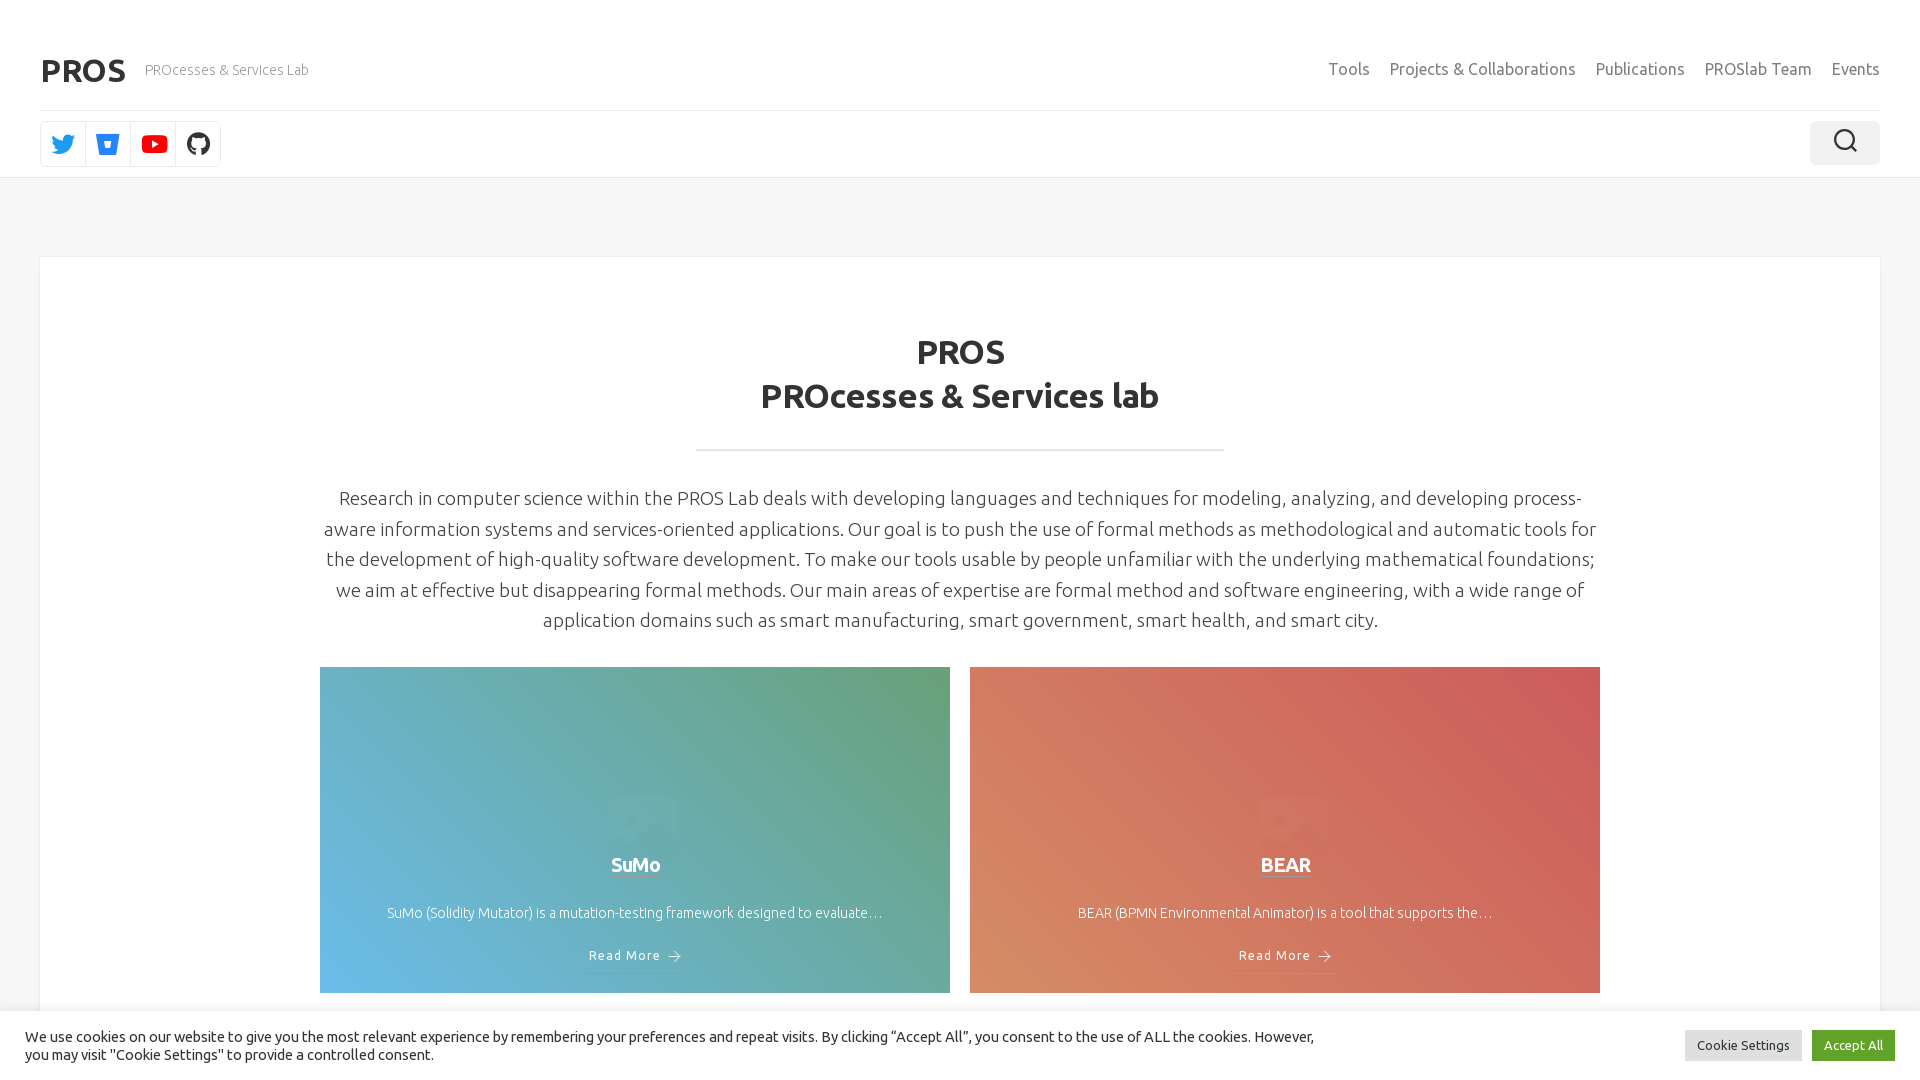